Tests that the slider can be moved first to the left (20) and then to the right (60)

Starting URL: https://demoqa.com

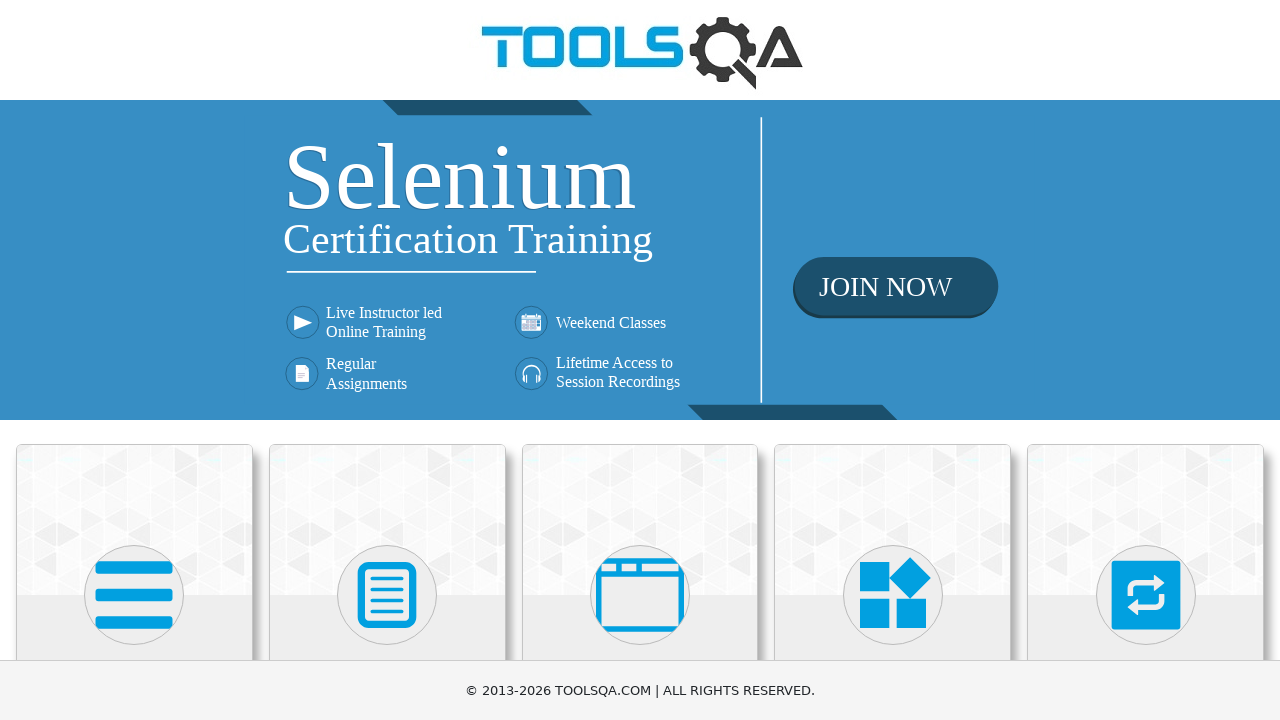

Pressed ArrowDown key
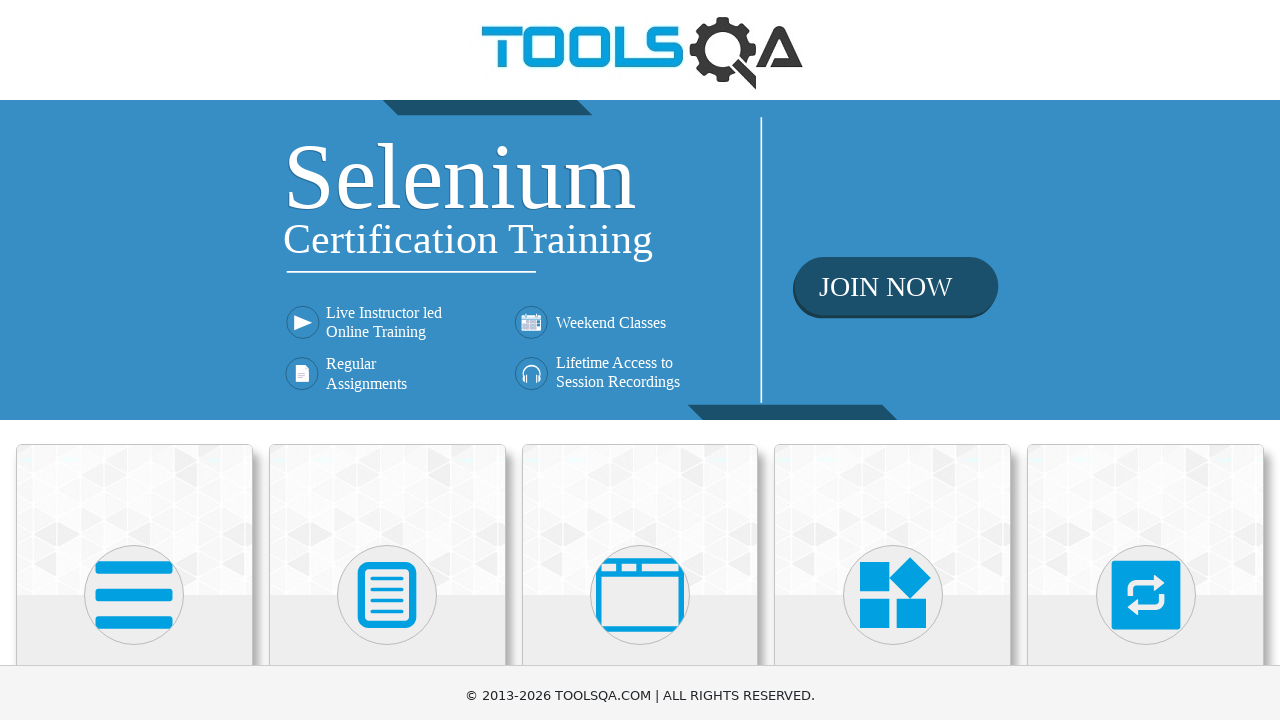

Scrolled Widgets text into view
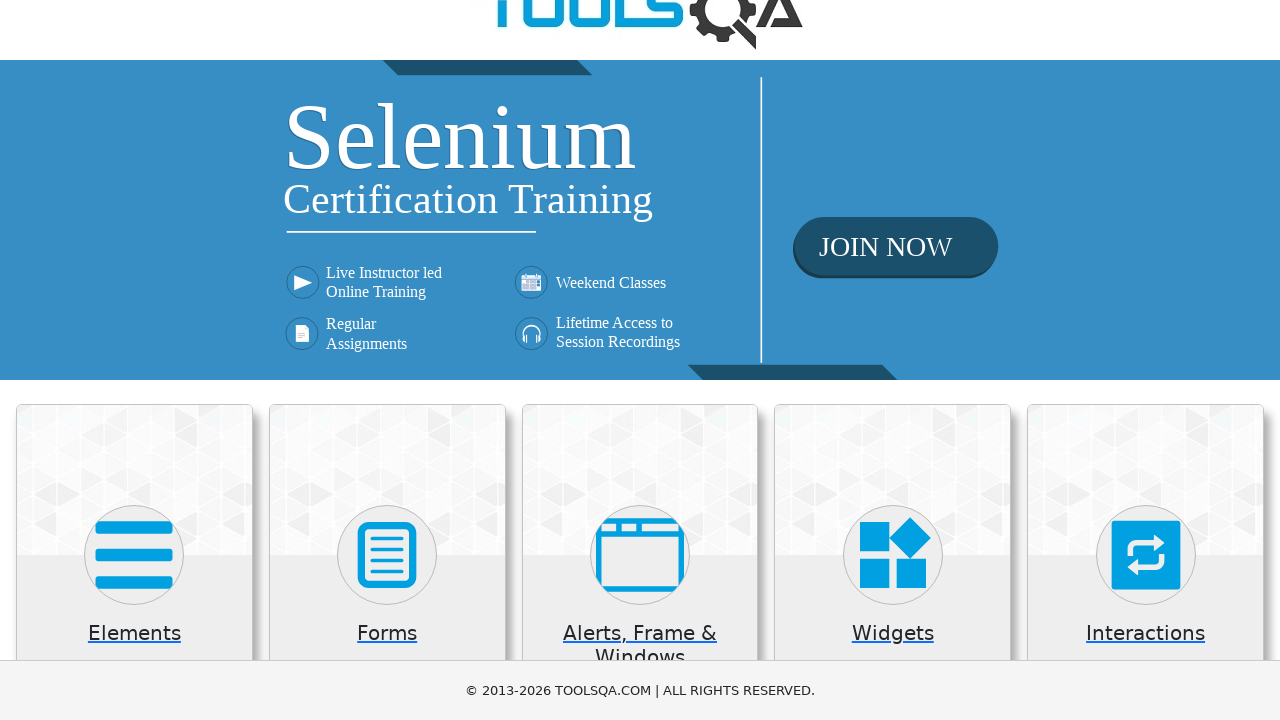

Clicked on Widgets card at (893, 520) on .card:has-text('Widgets')
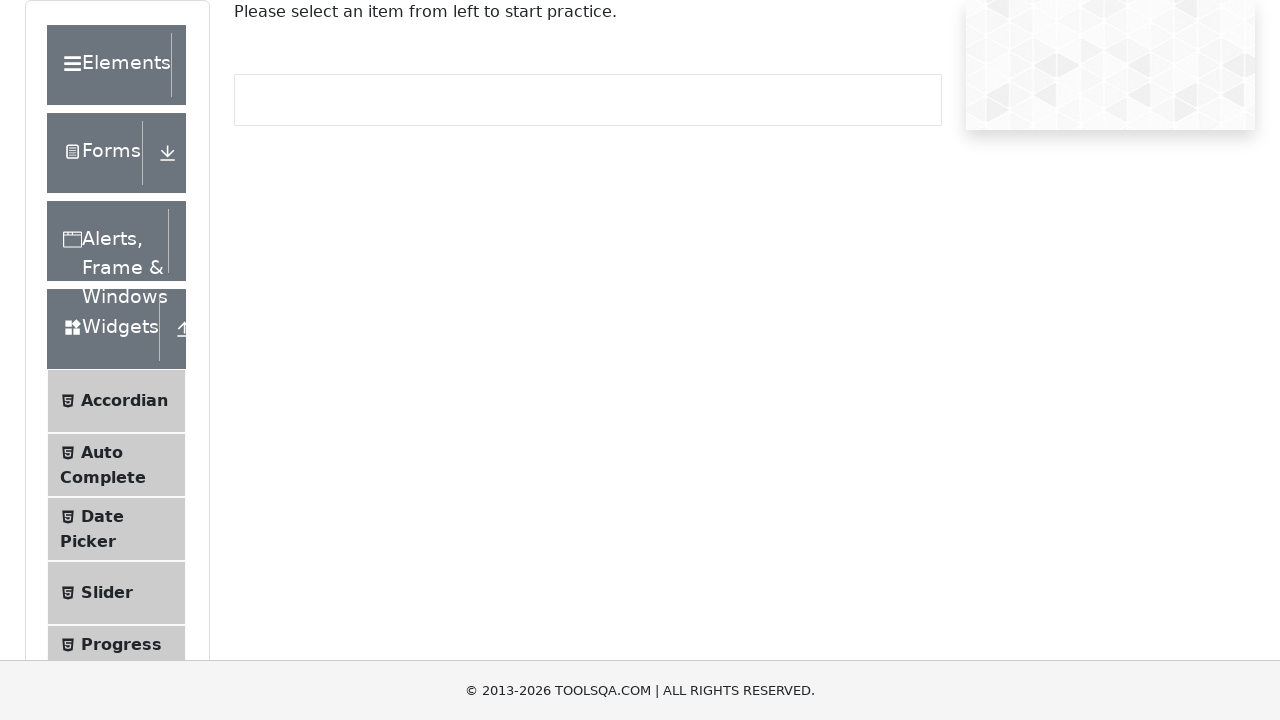

Slider menu link appeared
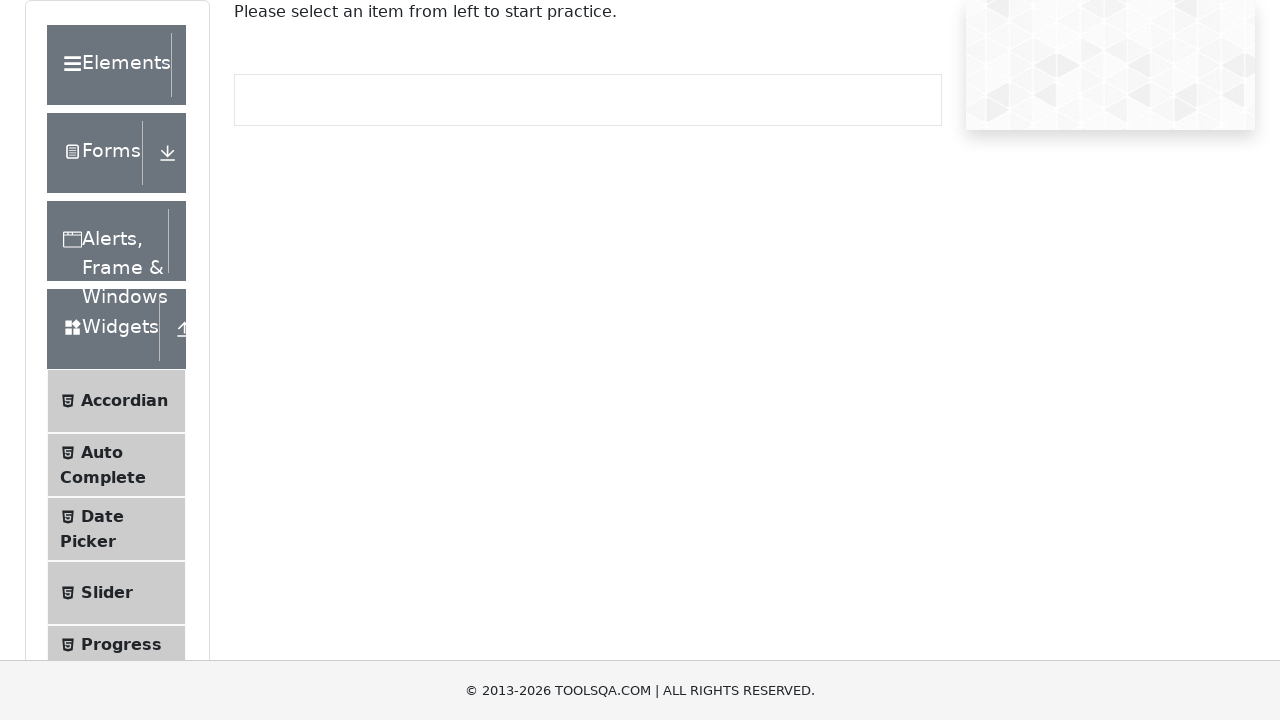

Clicked on Slider menu link at (116, 593) on li:has-text('Slider')
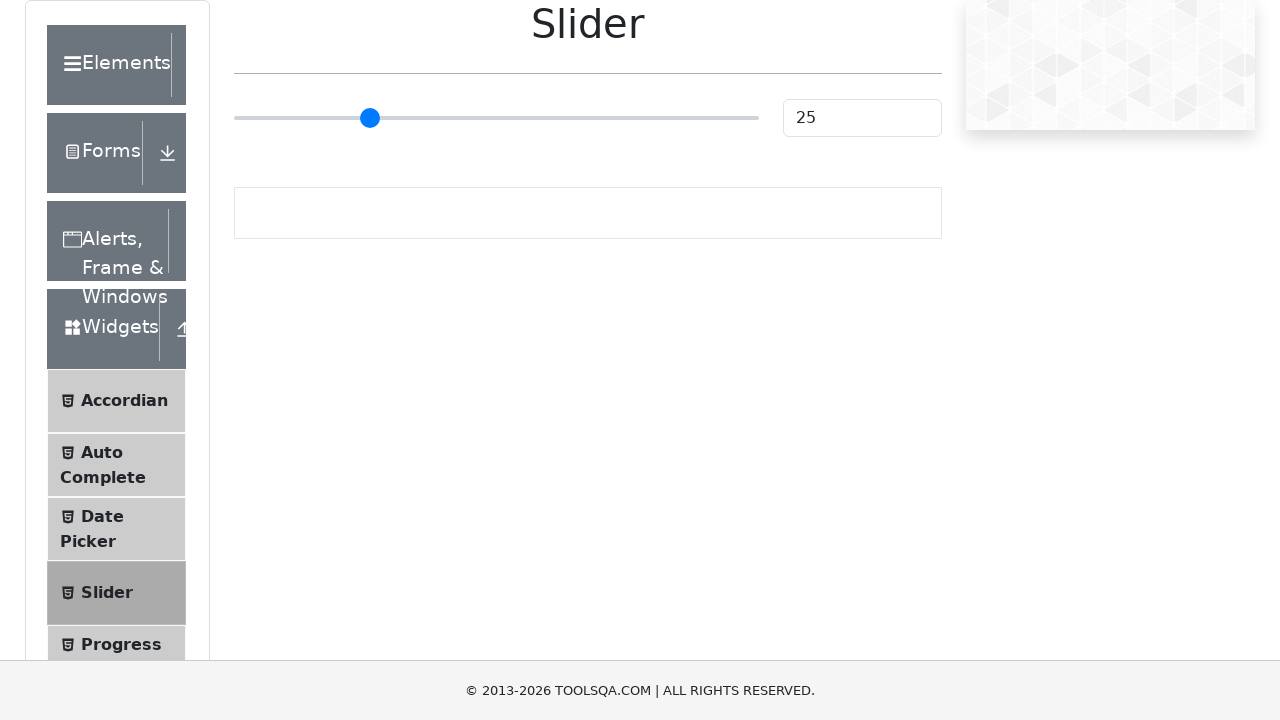

Scrolled slider element into view
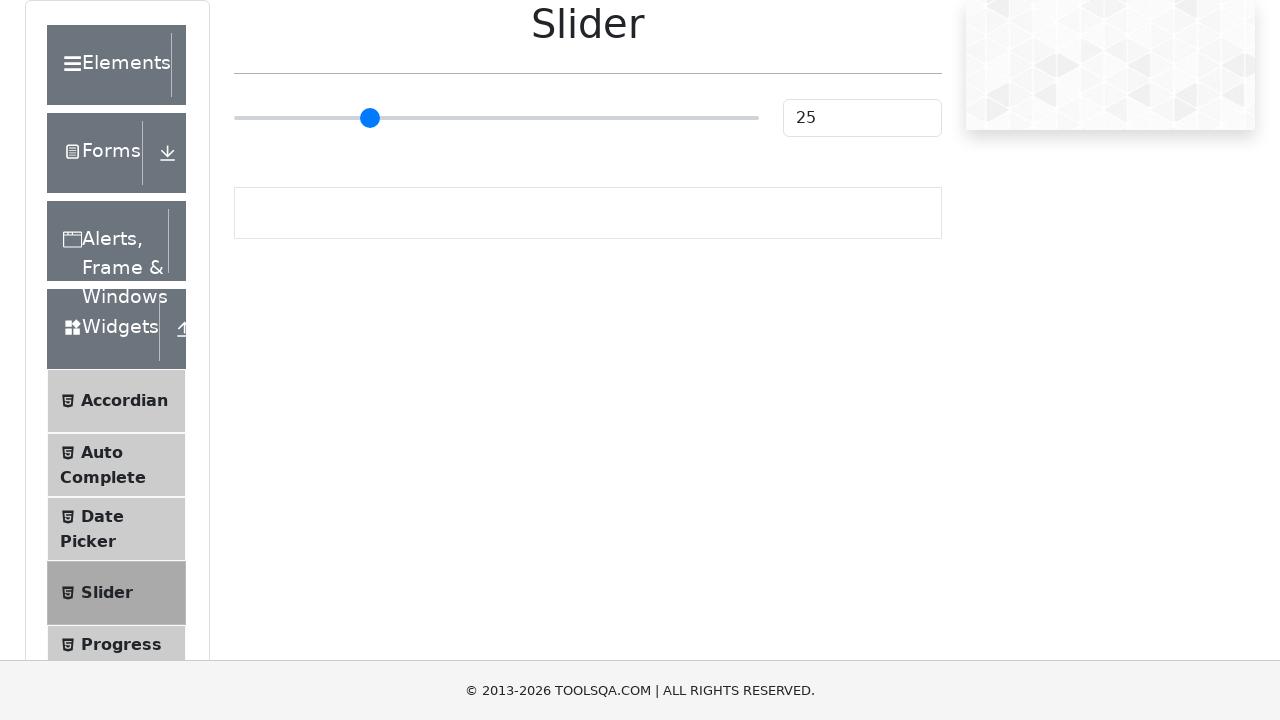

Clicked on slider element at (496, 118) on input[type='range']
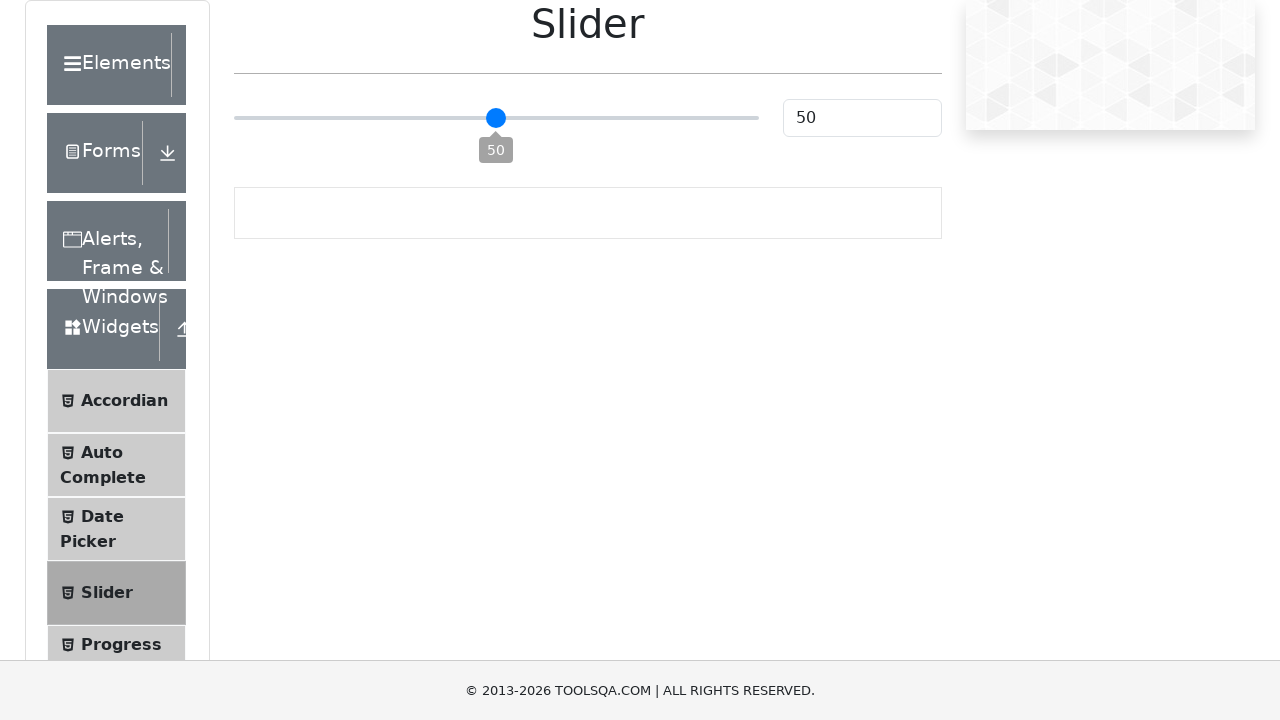

Moved slider to the left to value 20 using ArrowLeft keys
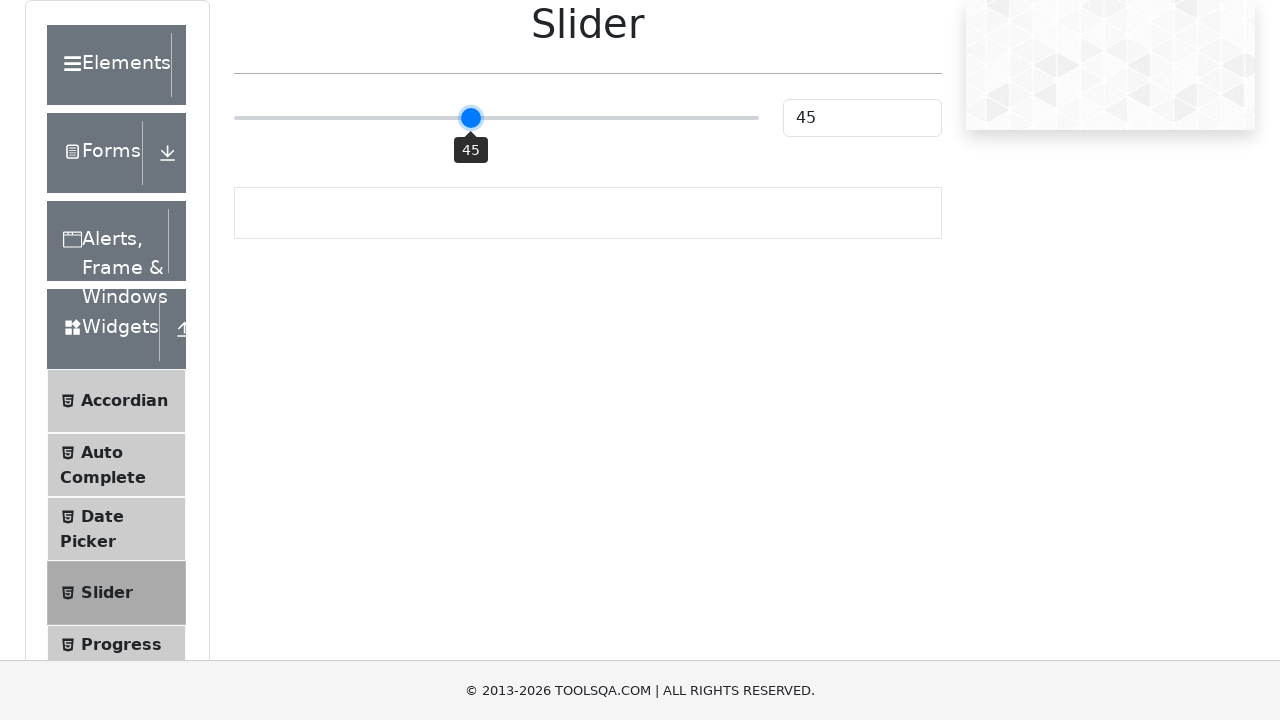

Moved slider to the right to value 60 using ArrowRight keys
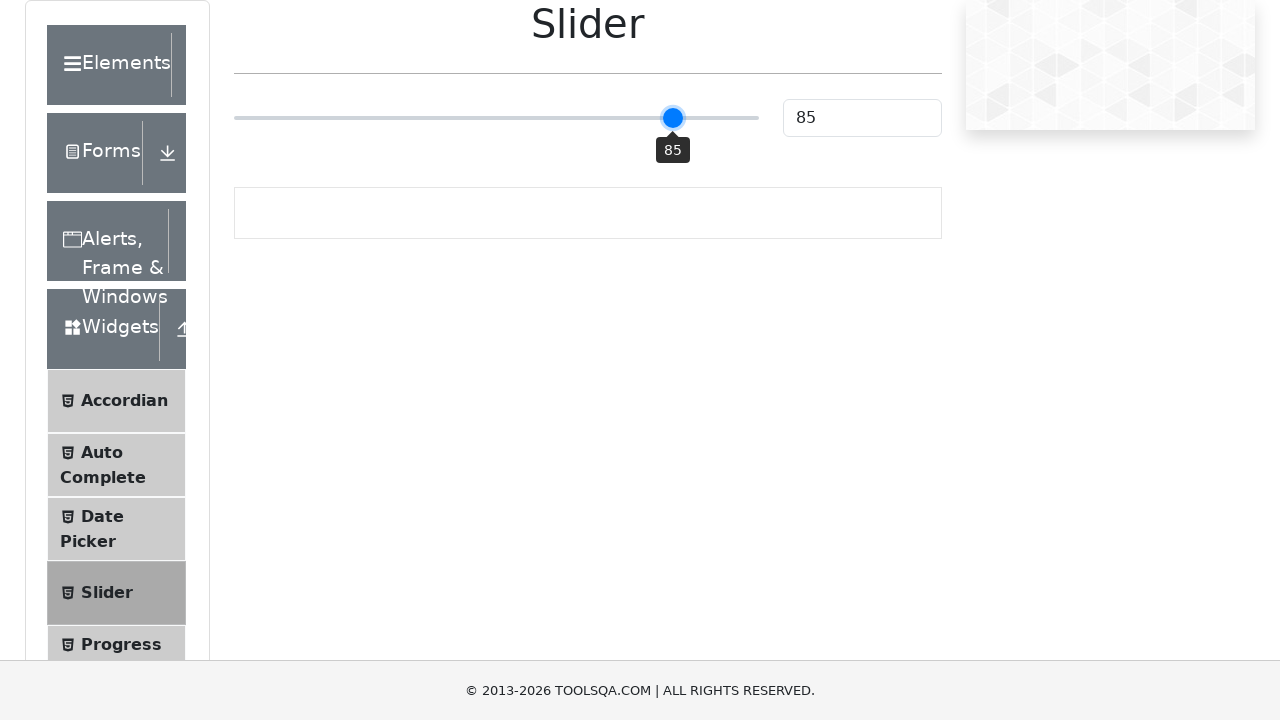

Verified slider value element is present
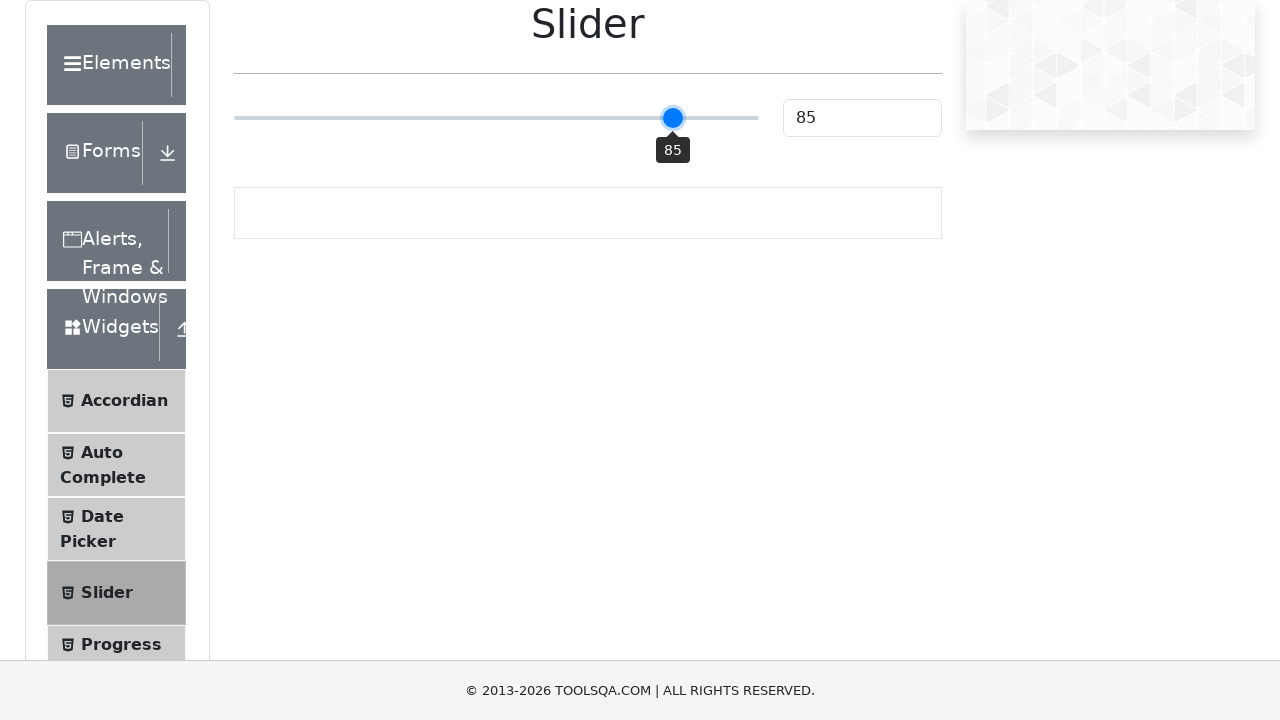

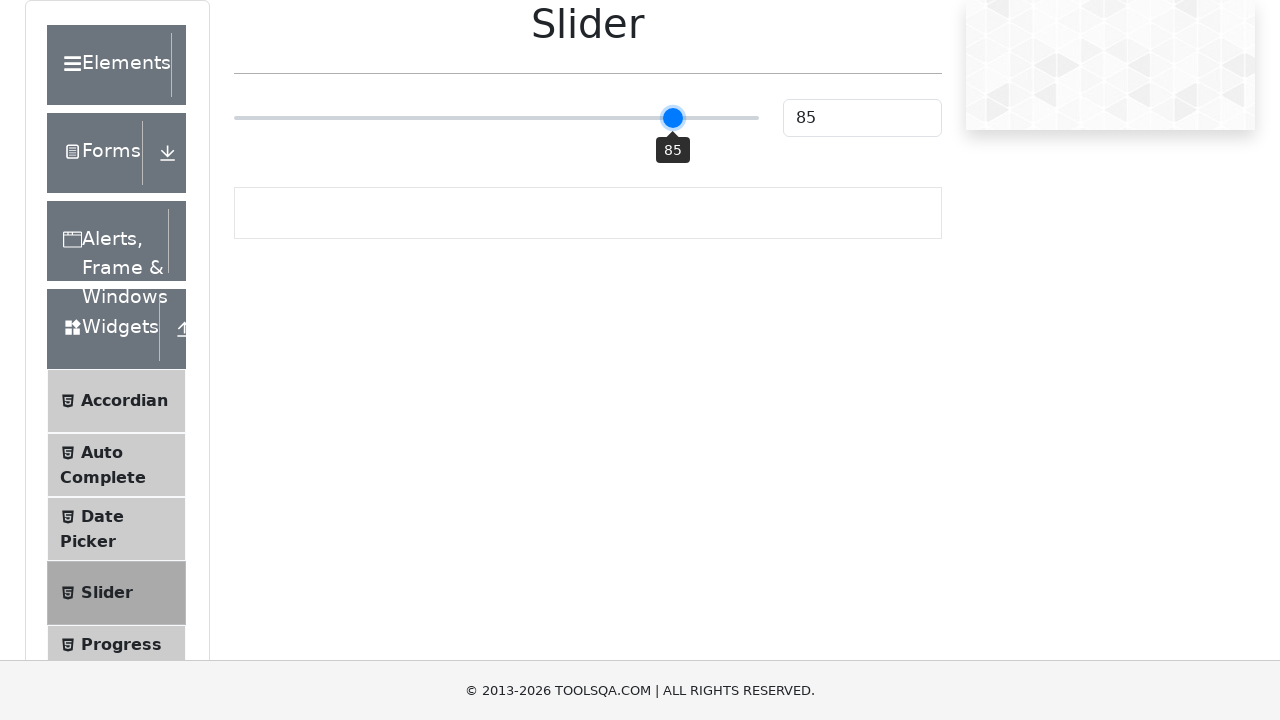